Navigates to The Internet demo site and clicks on the Form Authentication link to reach the login page

Starting URL: https://the-internet.herokuapp.com/

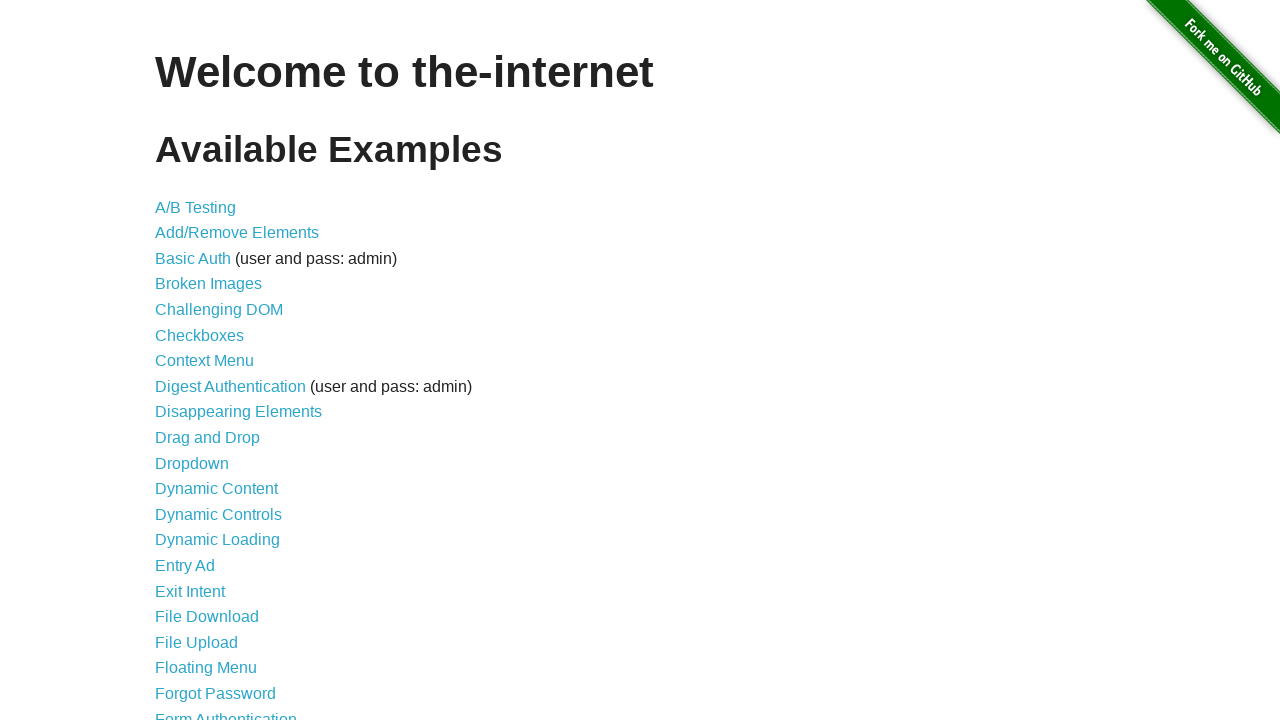

Navigated to The Internet demo site
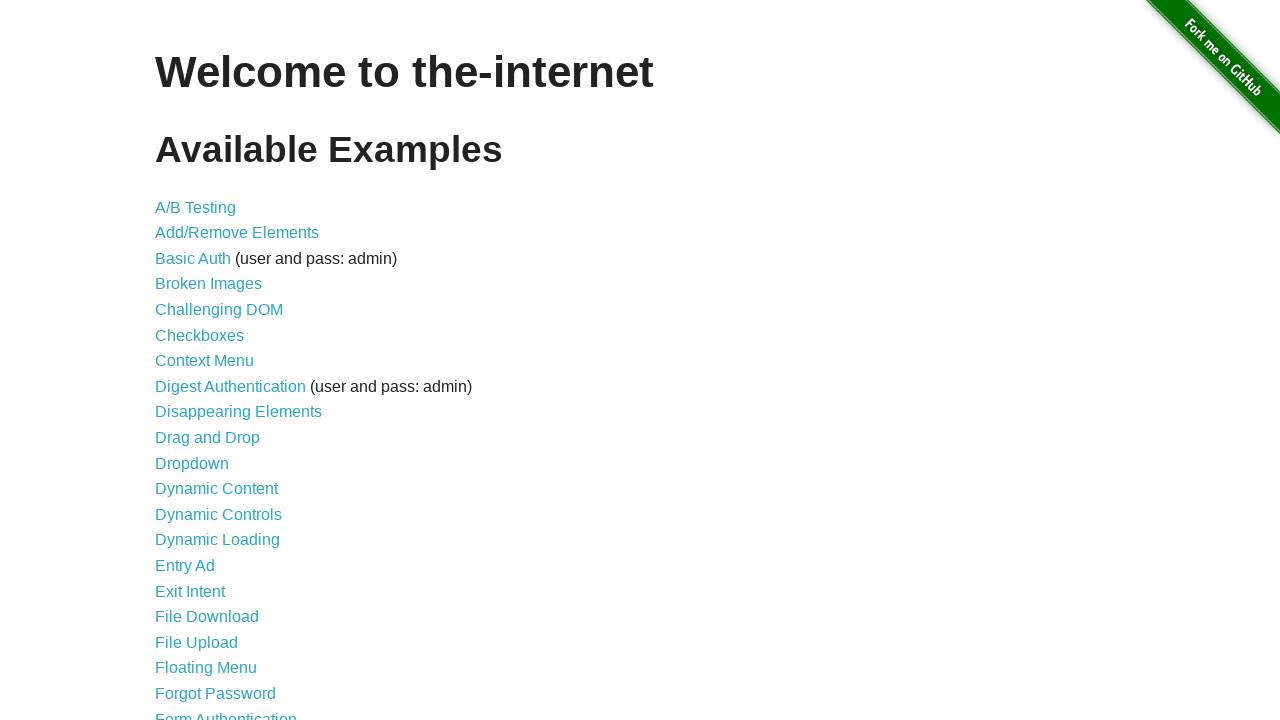

Clicked on Form Authentication link at (226, 712) on text=Form Authentication
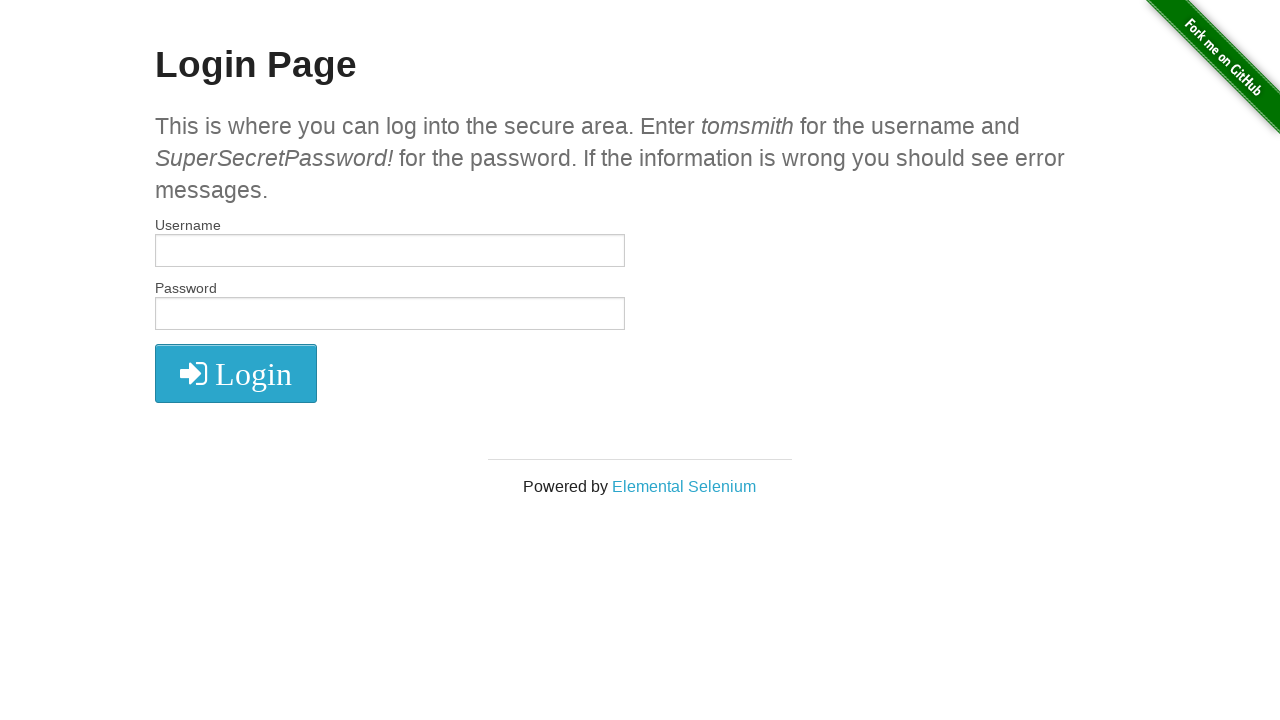

Login page loaded successfully
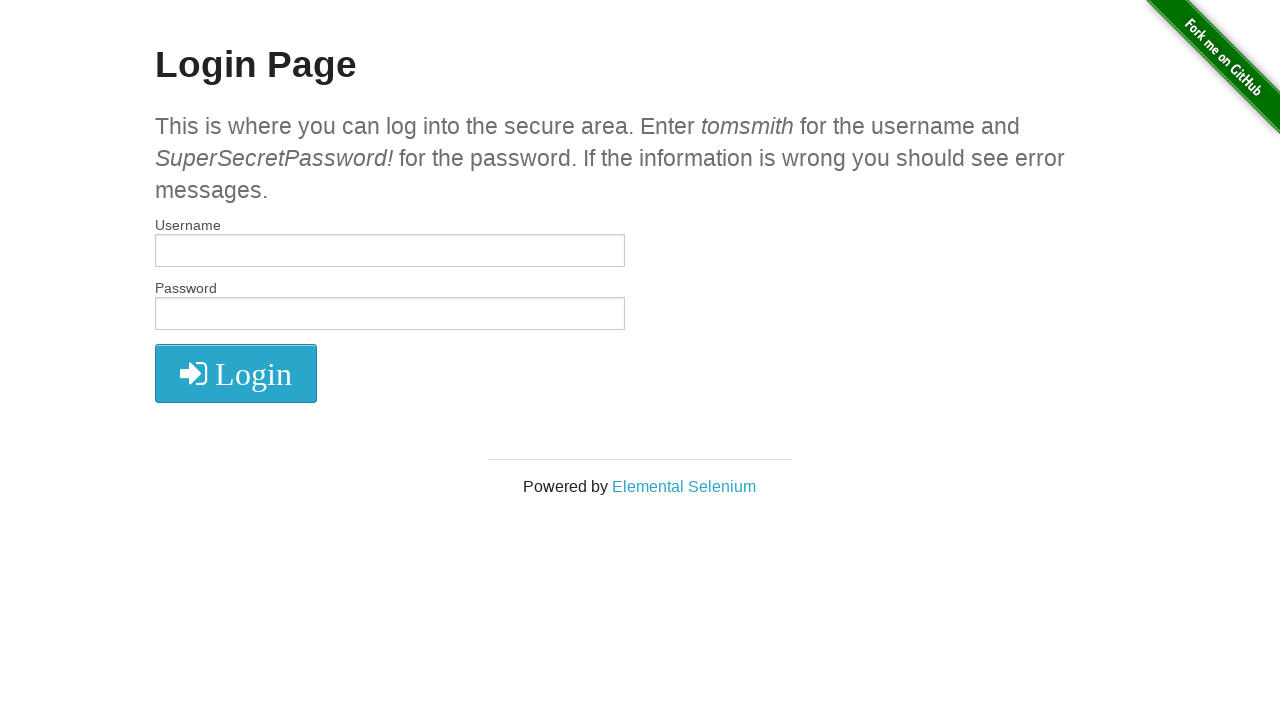

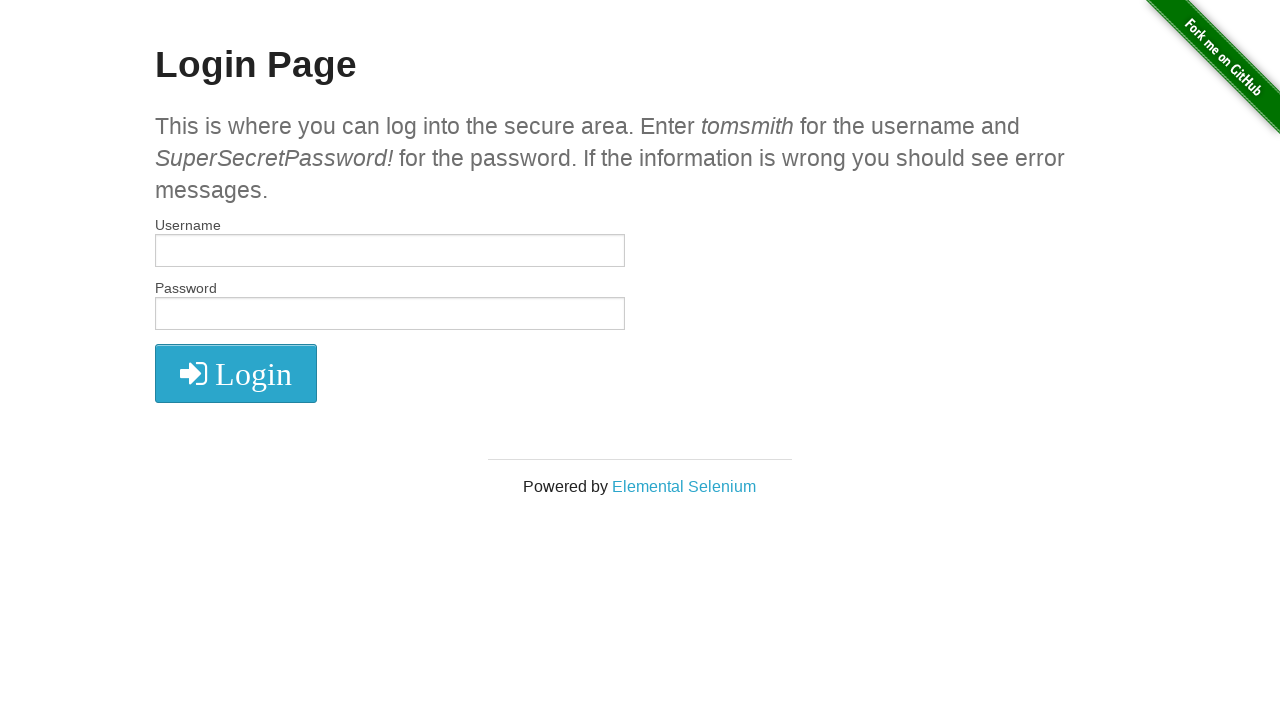